Tests drag and drop functionality by dragging element A to element B position and verifying the header changed

Starting URL: https://the-internet.herokuapp.com/drag_and_drop

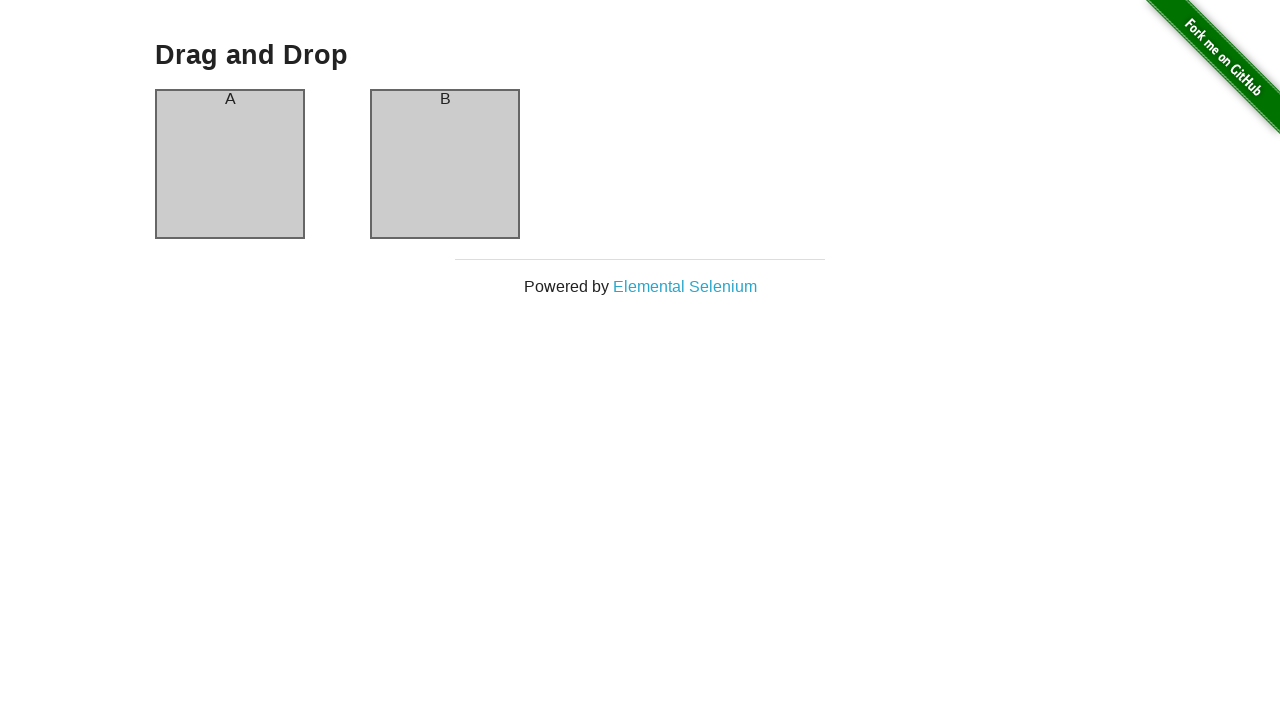

Column A became visible
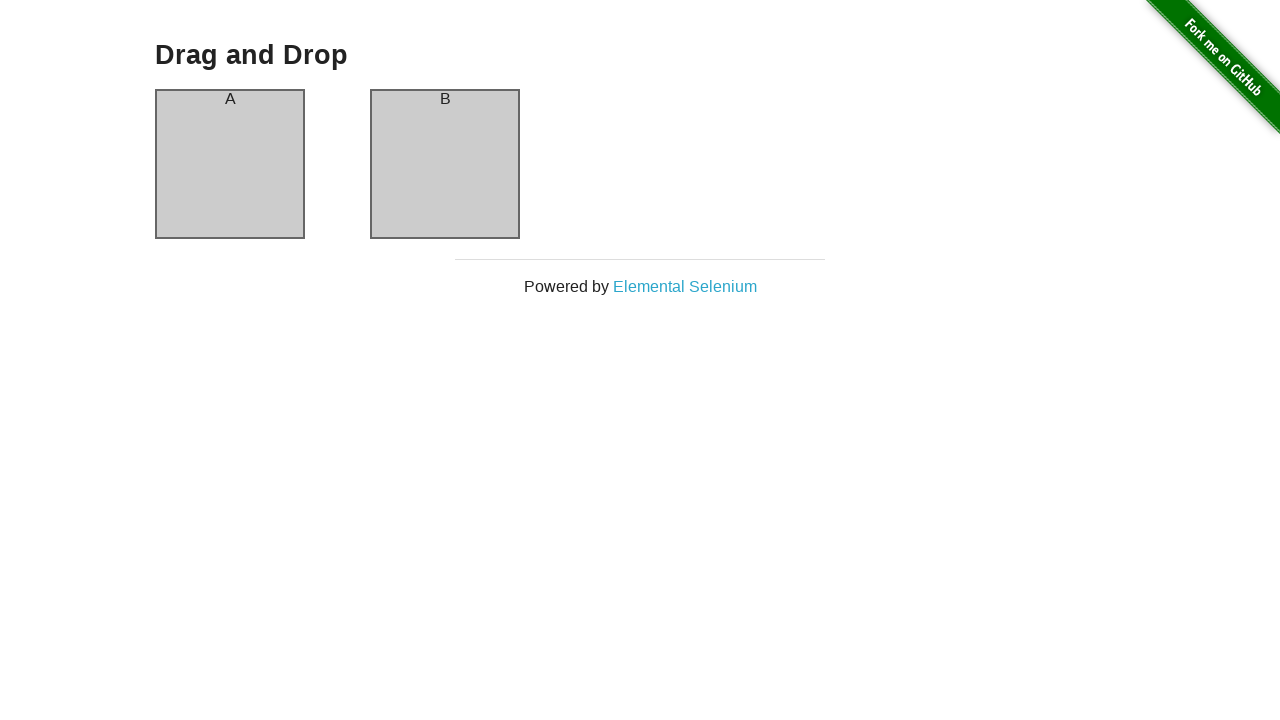

Column B became visible
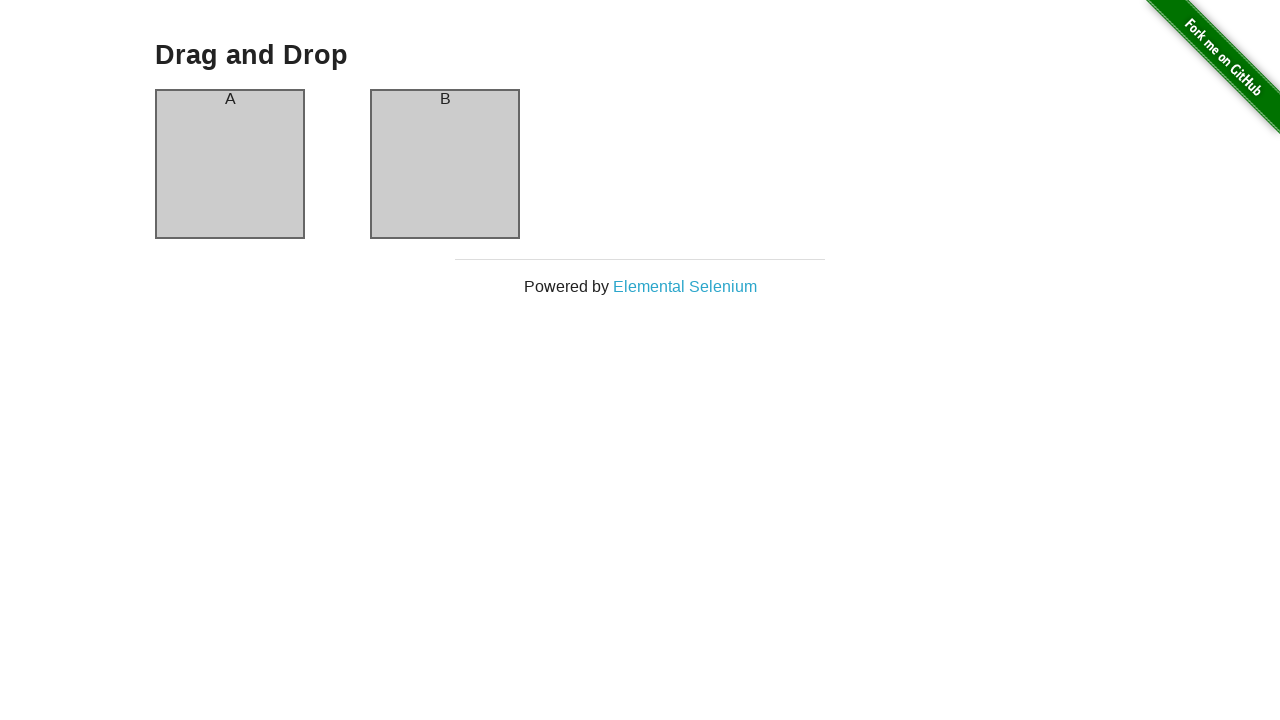

Dragged column A to column B position using JavaScript
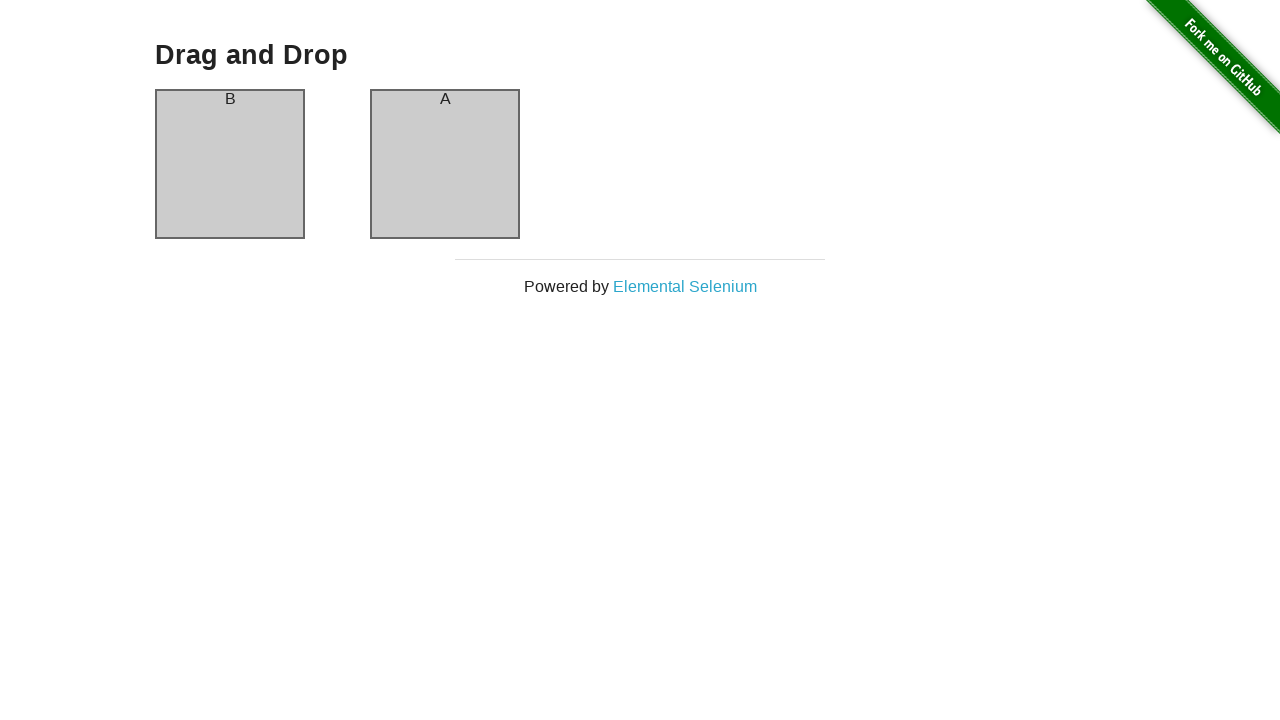

Verified that column A header changed to 'B' after drag and drop
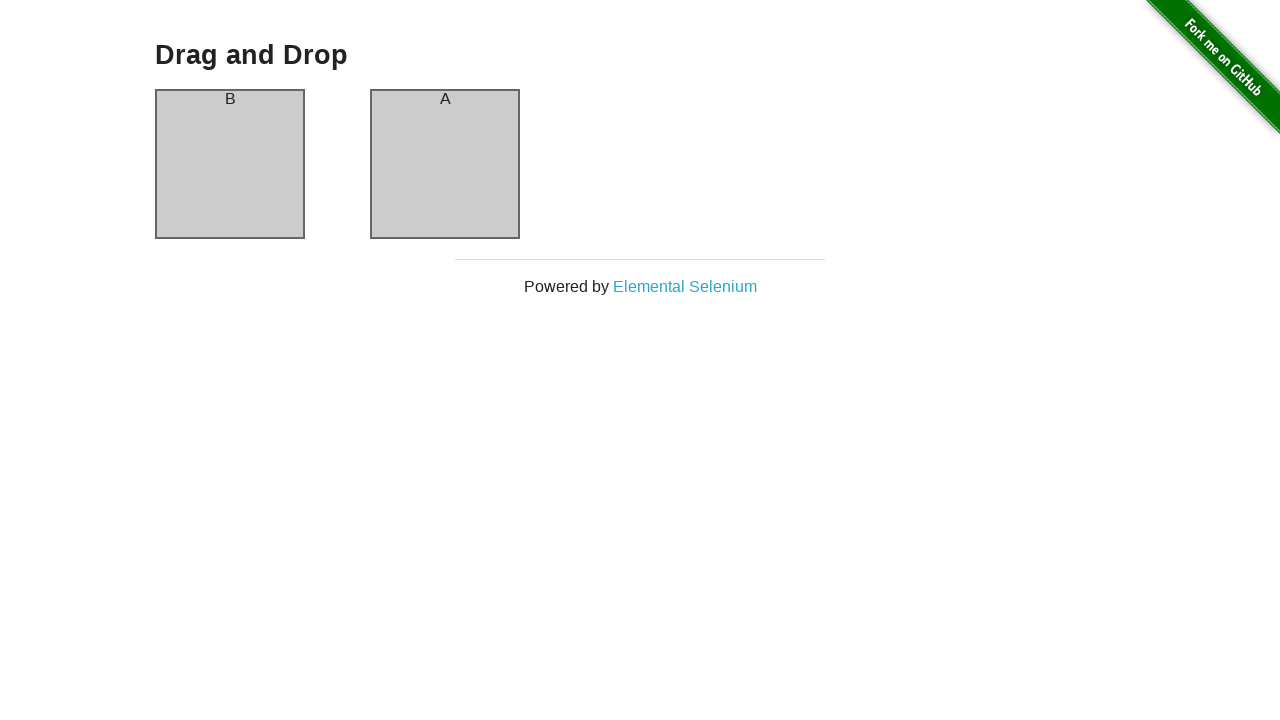

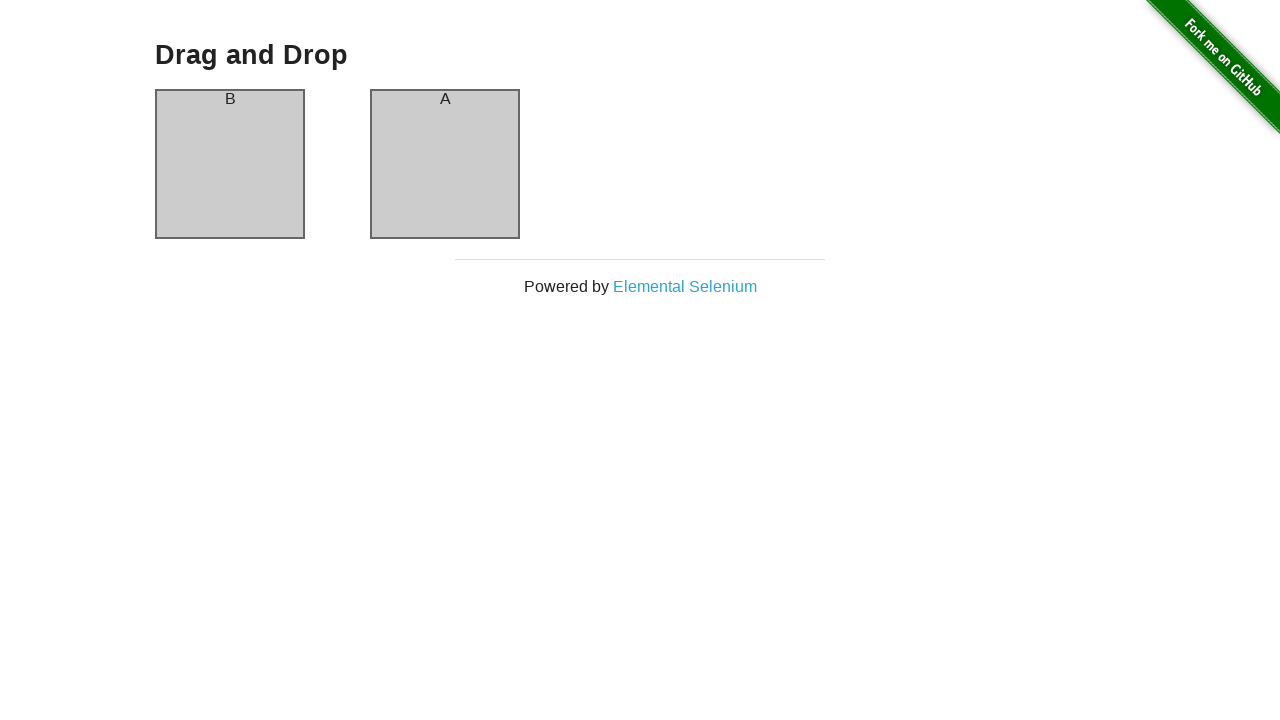